Validates that an email without alphanumeric character after "@" is not accepted and shows a field error.

Starting URL: https://demoqa.com/text-box

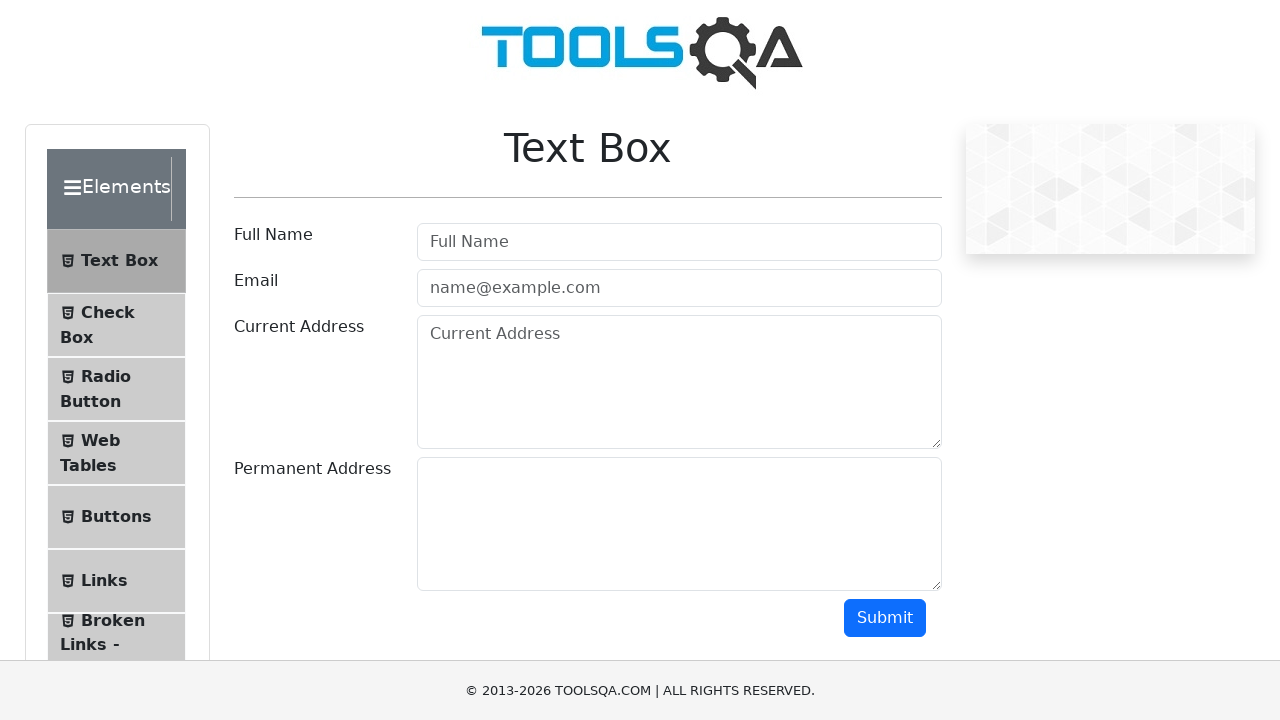

Waited for userName field to be visible
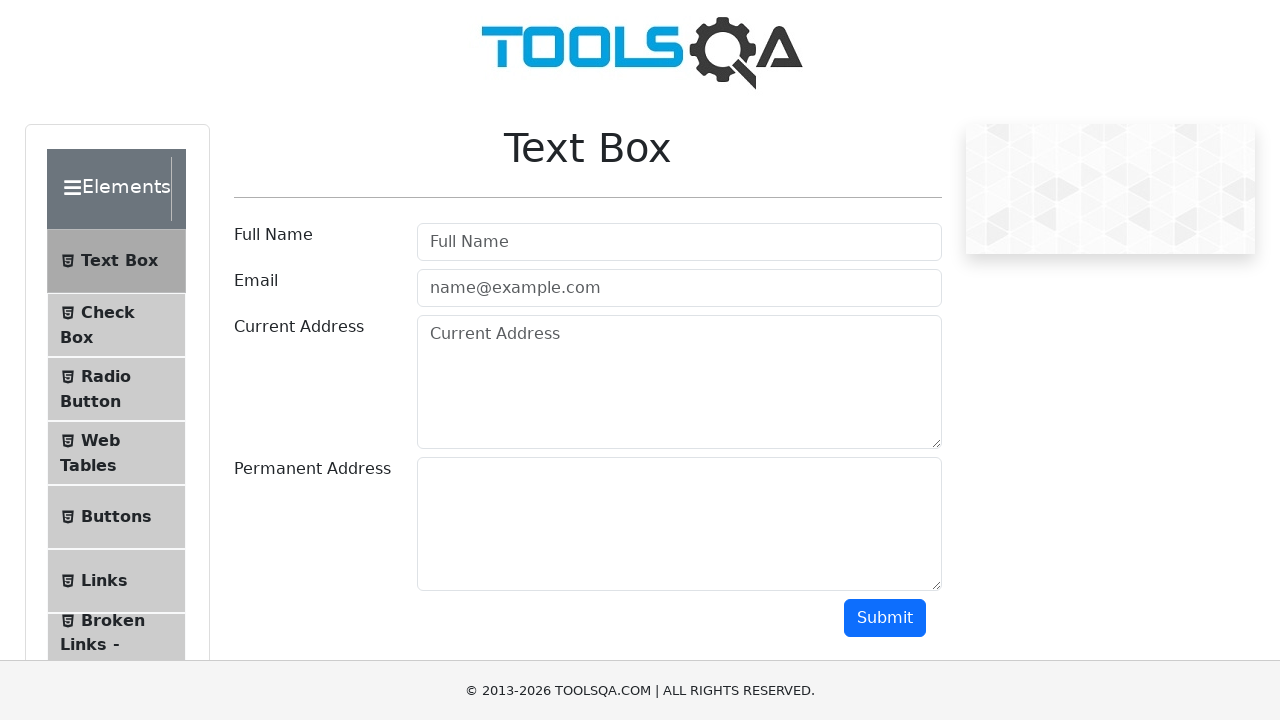

Filled userName field with 'My Name' on #userName
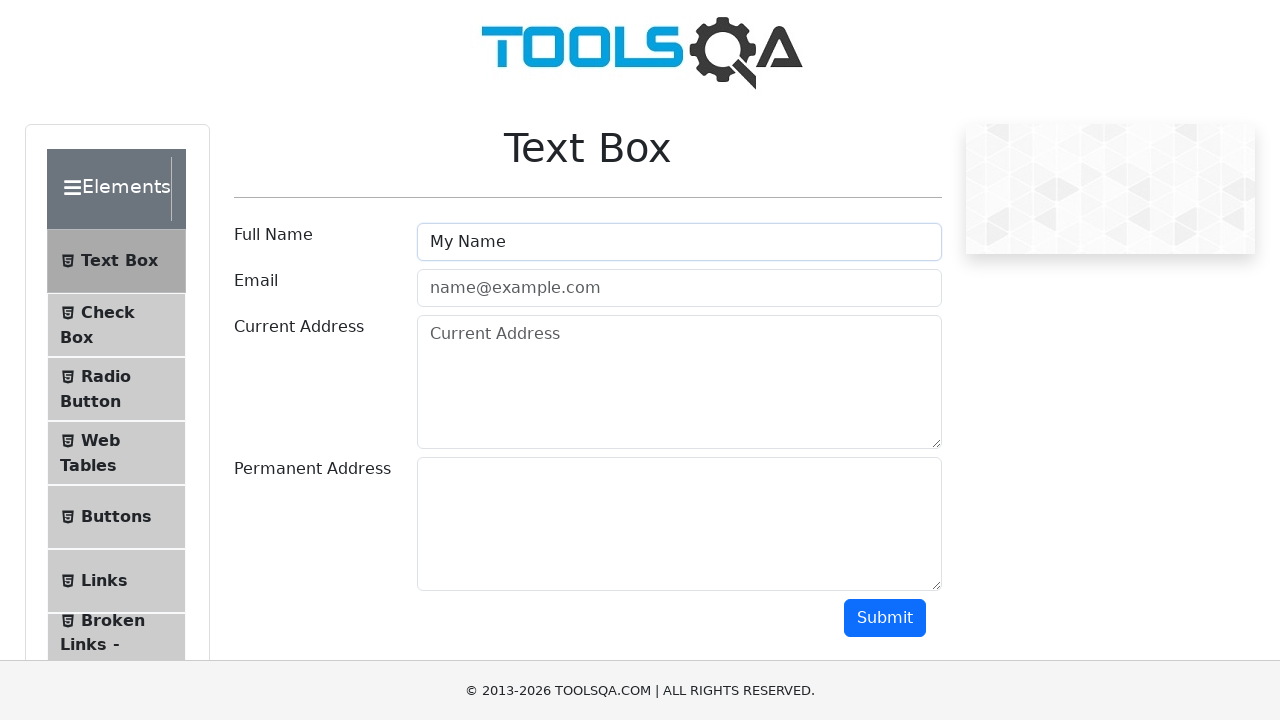

Filled userEmail field with invalid email 'email@.com' (no alphanumeric after @) on #userEmail
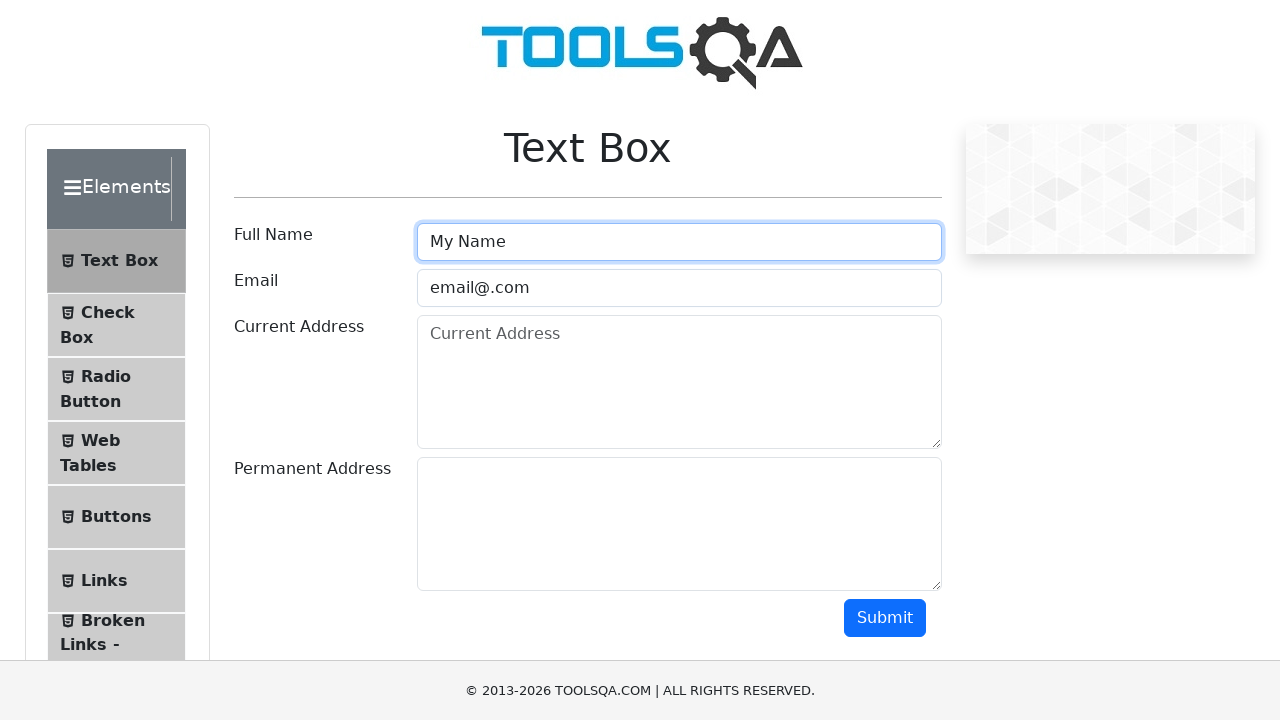

Filled currentAddress field with 'Mi direccion 23/23' on #currentAddress
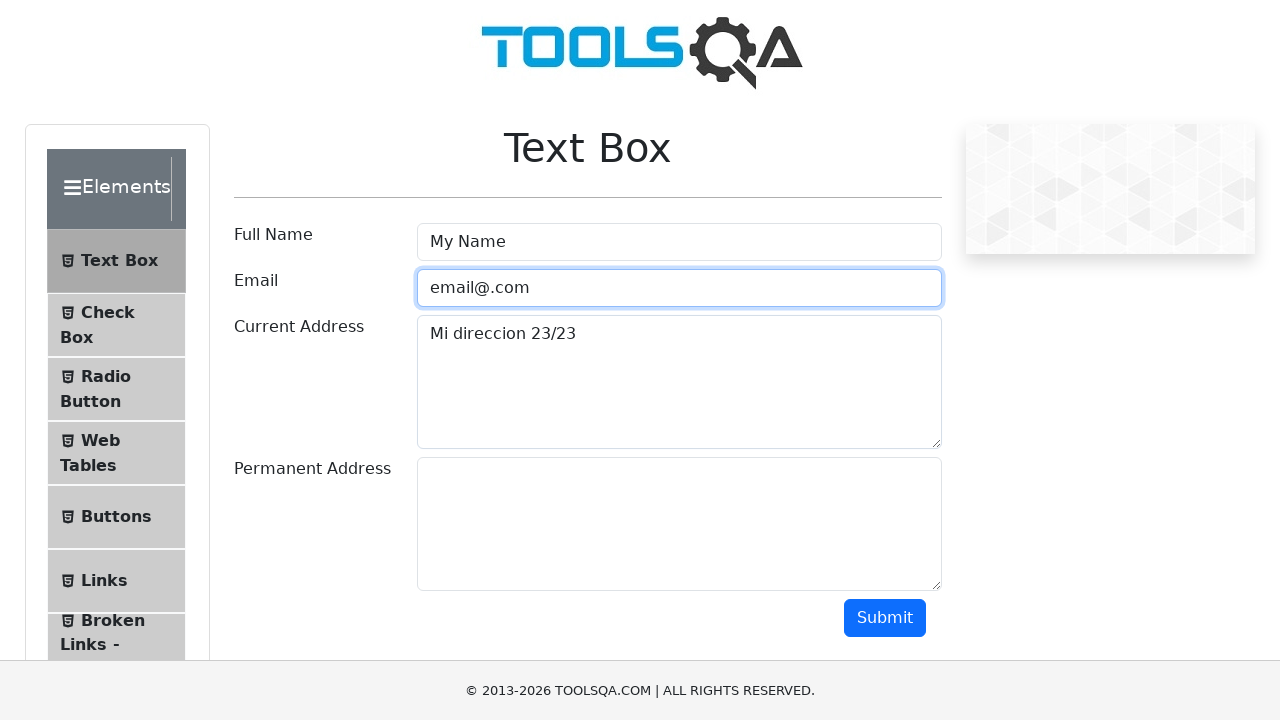

Filled permanentAddress field with 'Mi direccion 23/23' on #permanentAddress
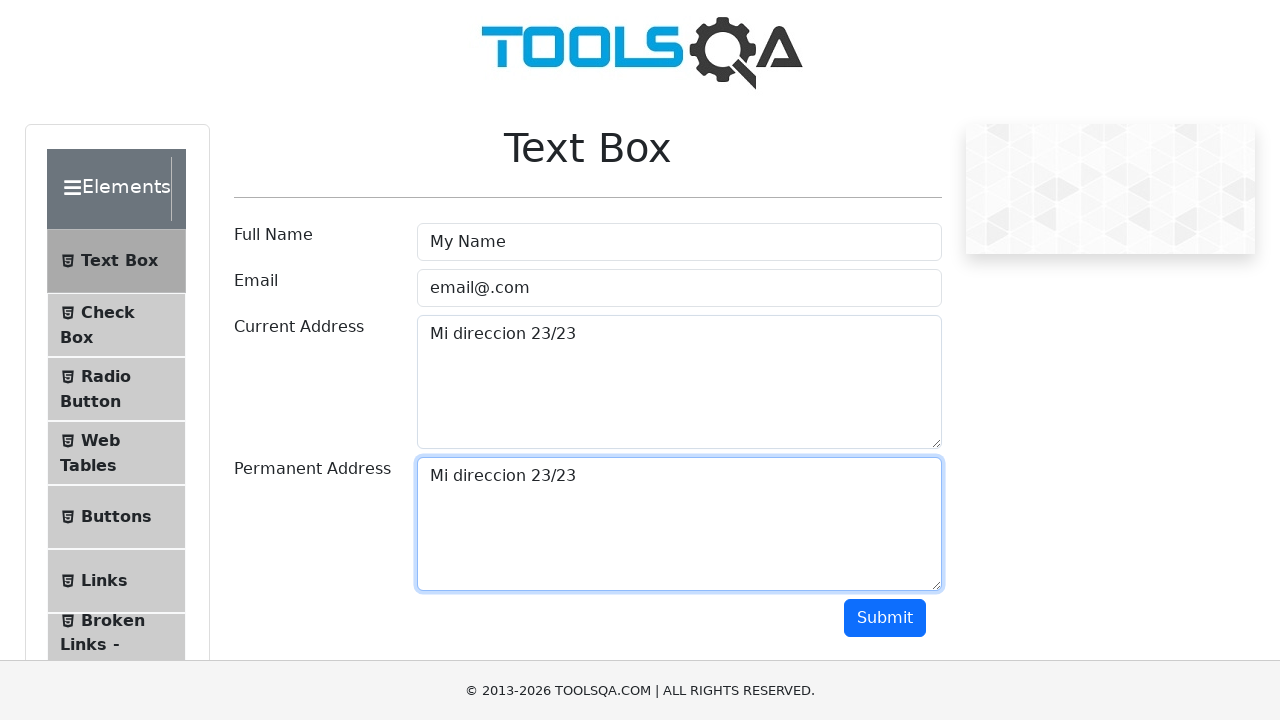

Scrolled submit button into view
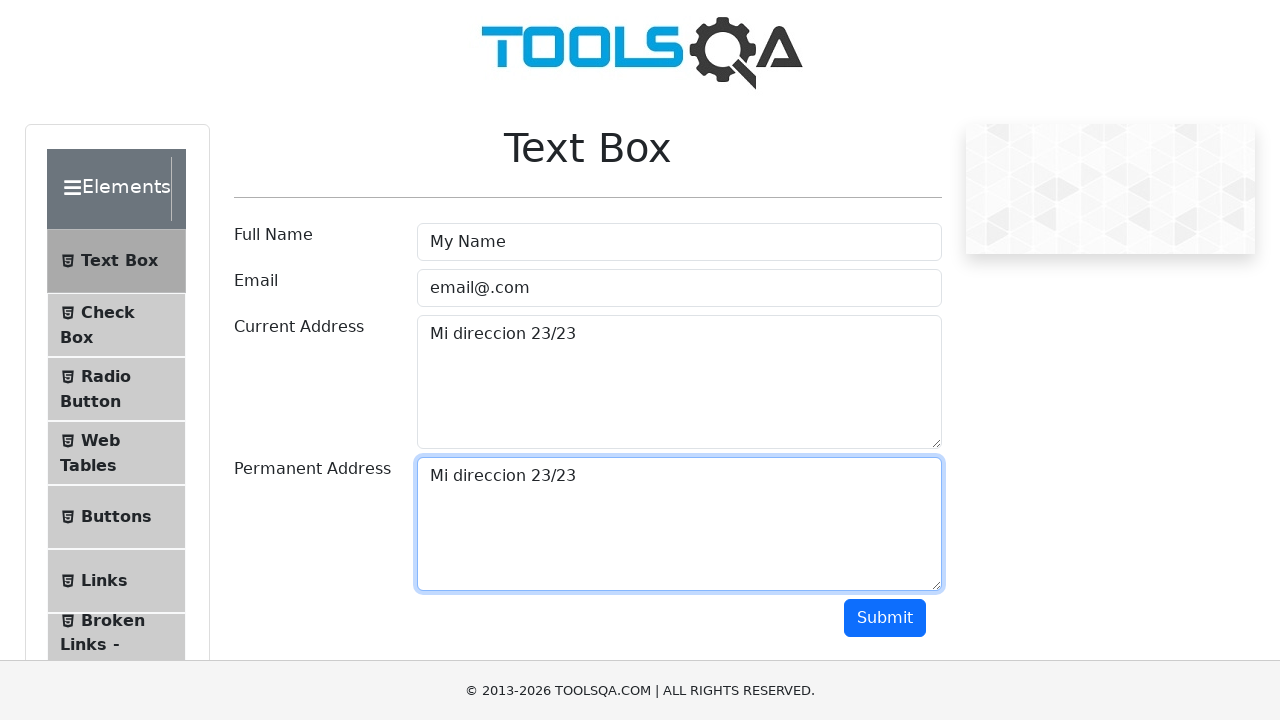

Clicked submit button at (885, 618) on #submit
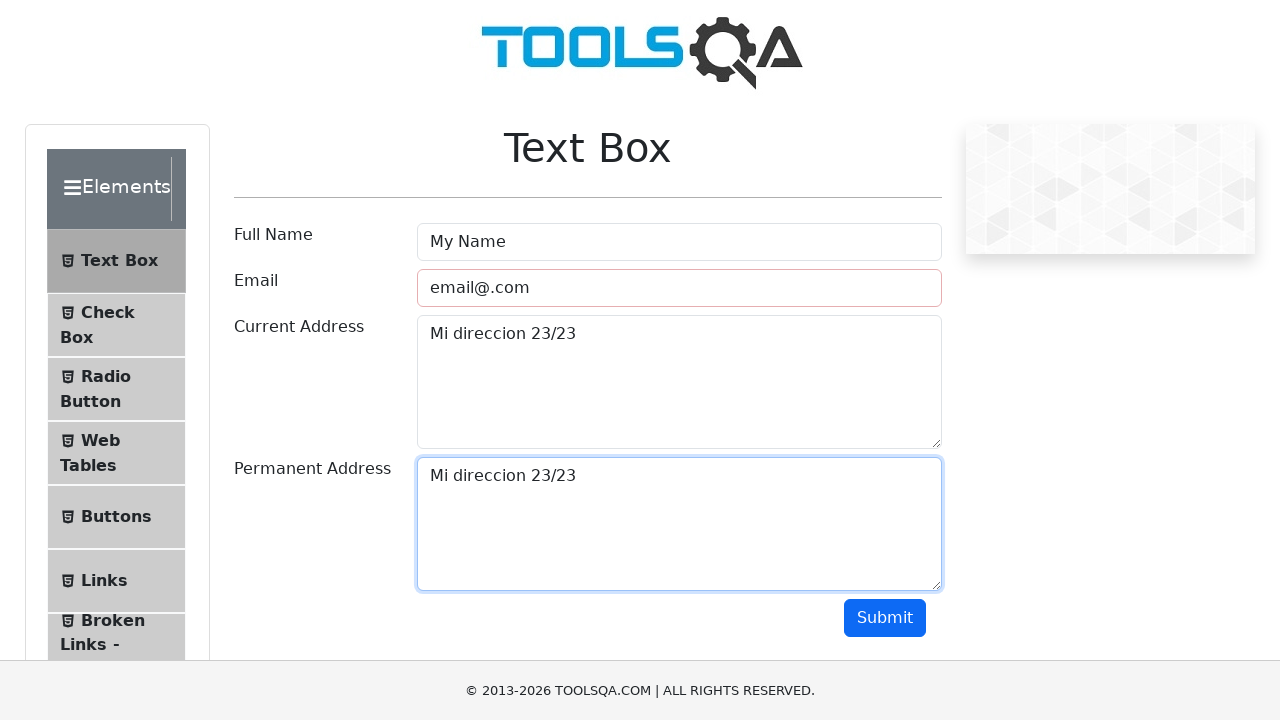

Verified email field displays error class for invalid email format
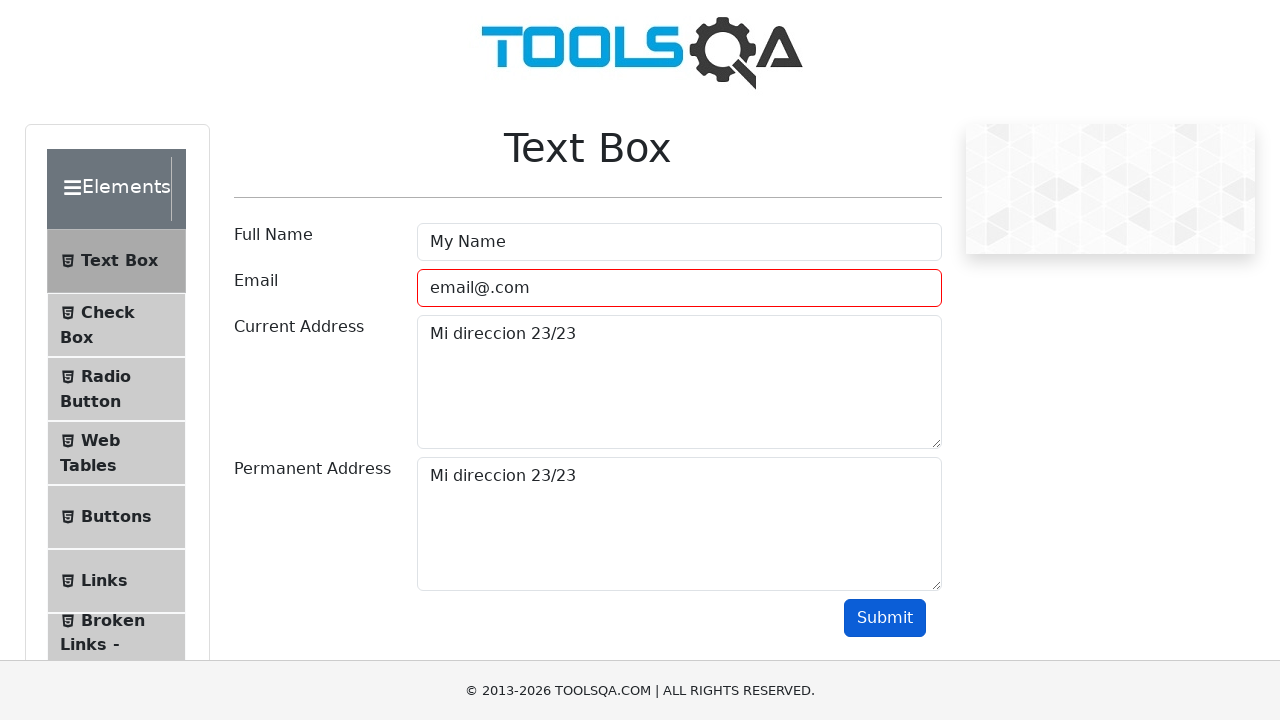

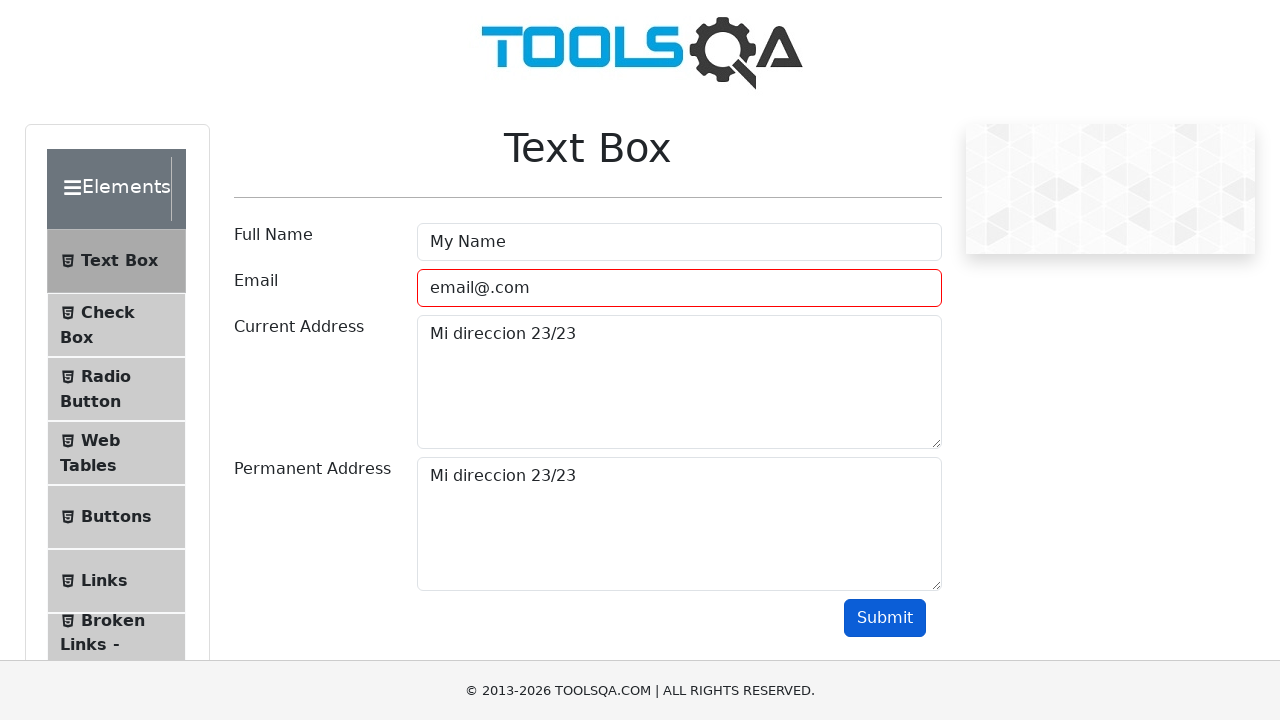